Validates navigation to a Flipkart URL with hash fragment

Starting URL: https://www.flipkart.com#section

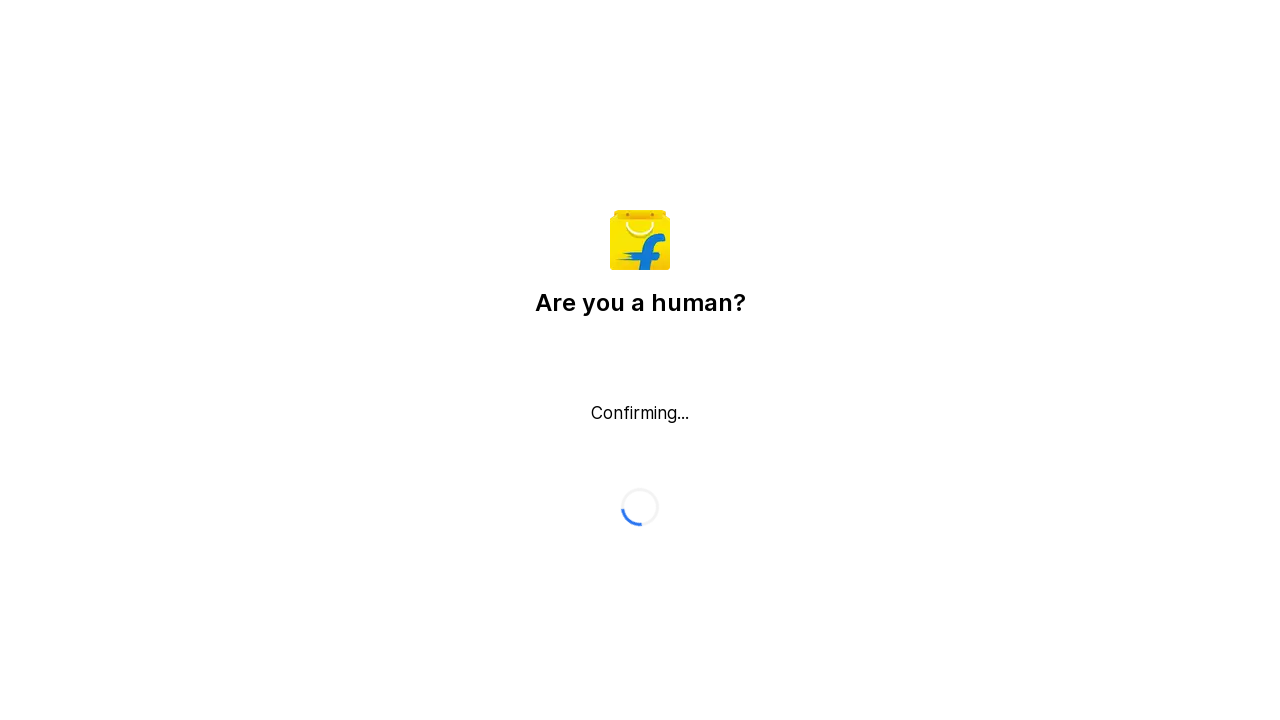

Verified navigation to Flipkart URL with hash fragment #section
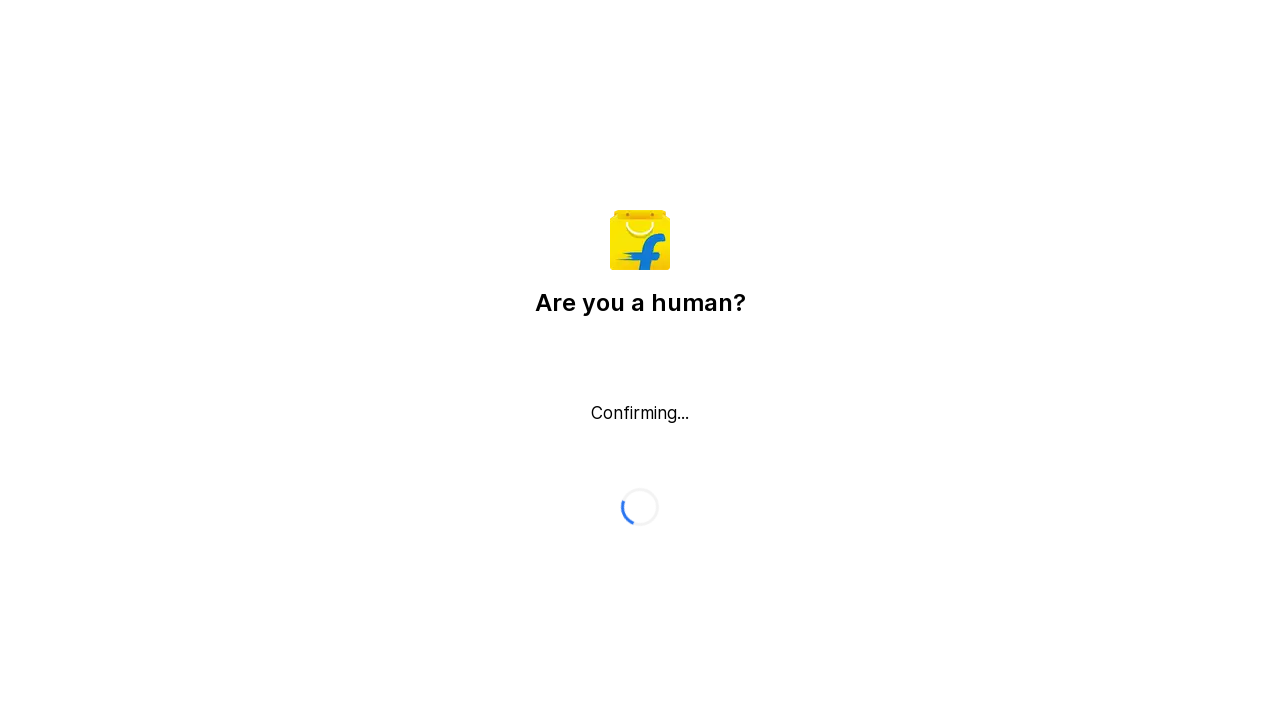

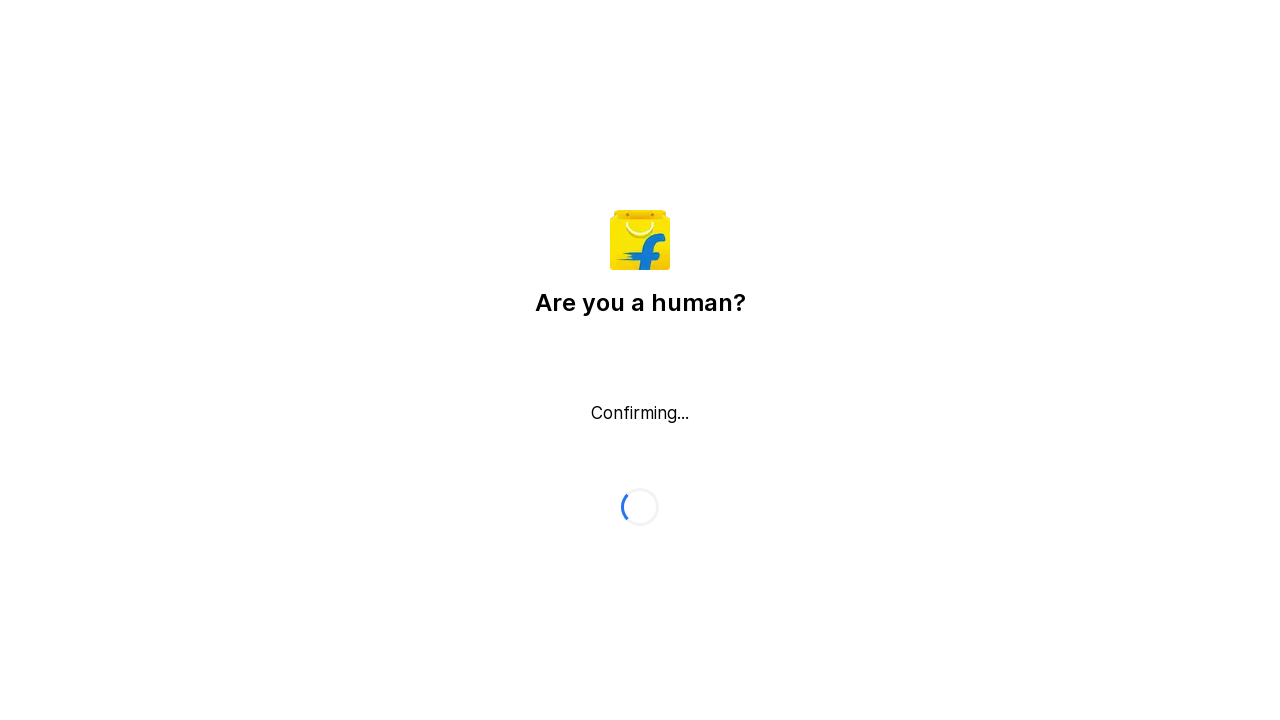